Fills out a complete registration form with user details, selects options from dropdowns, and verifies successful submission

Starting URL: https://practice.cydeo.com/registration_form

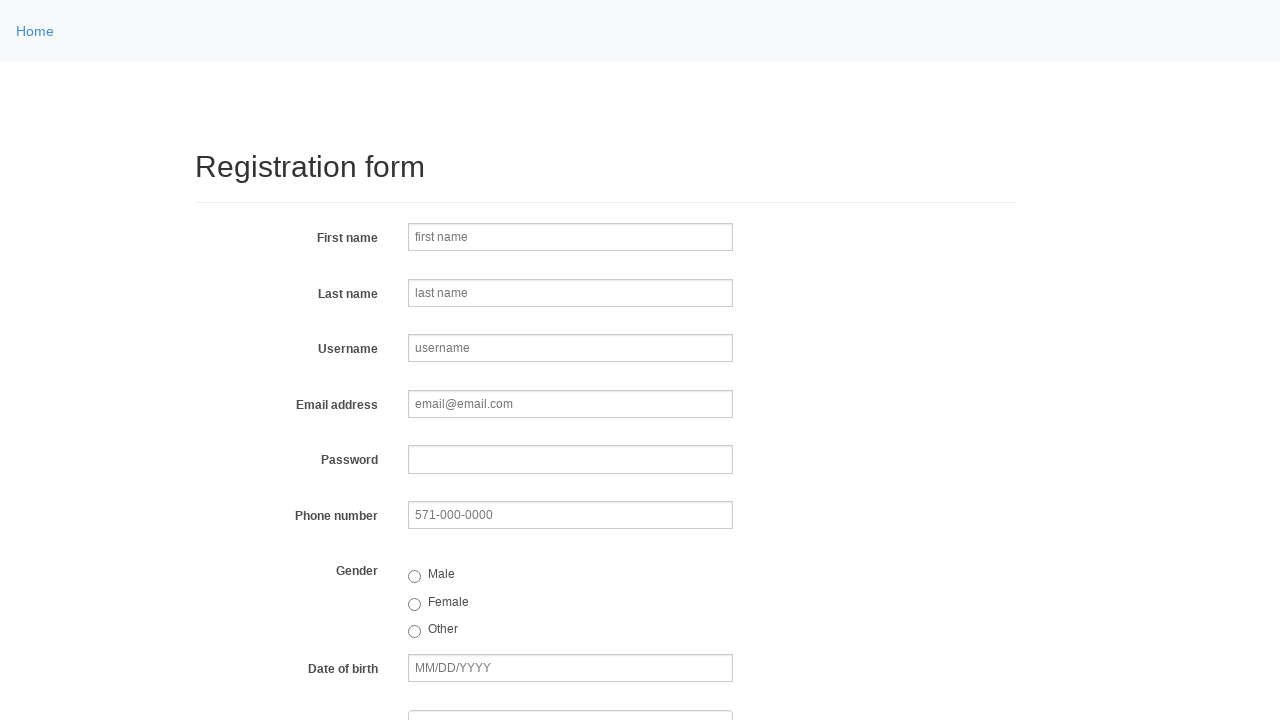

Filled first name field with 'John' on input[name='firstname']
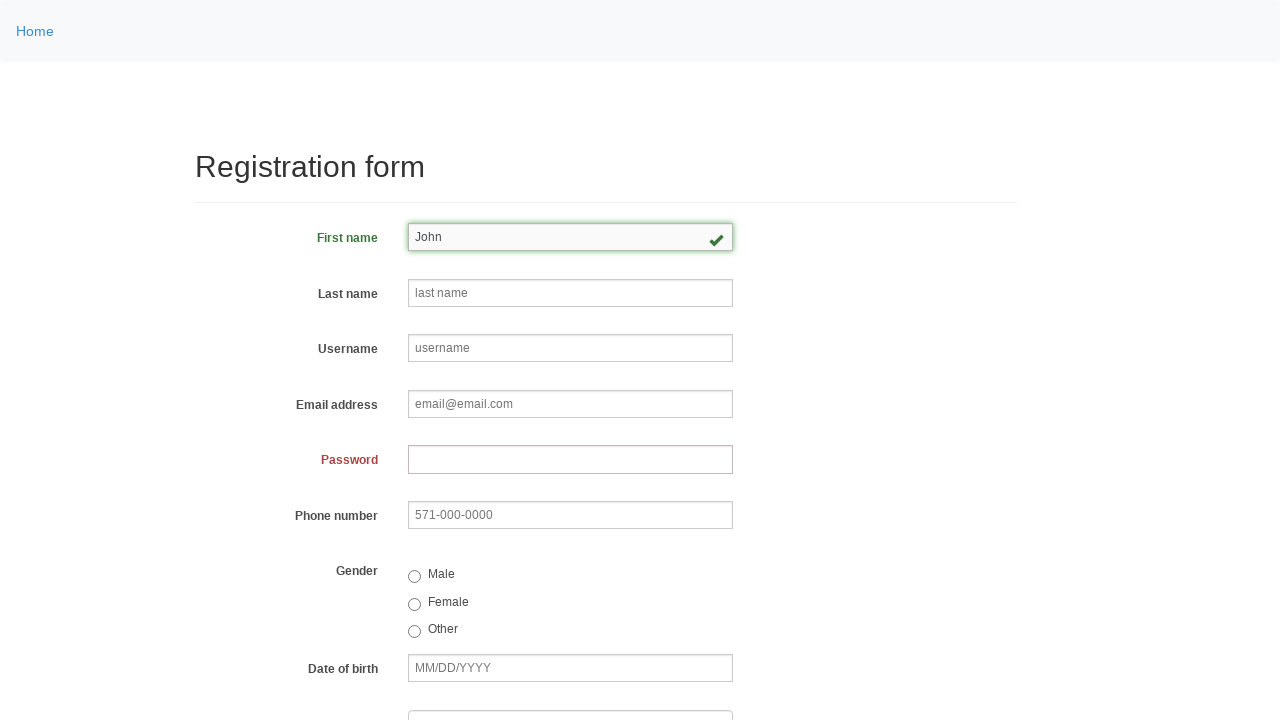

Filled last name field with 'Smith' on input[name='lastname']
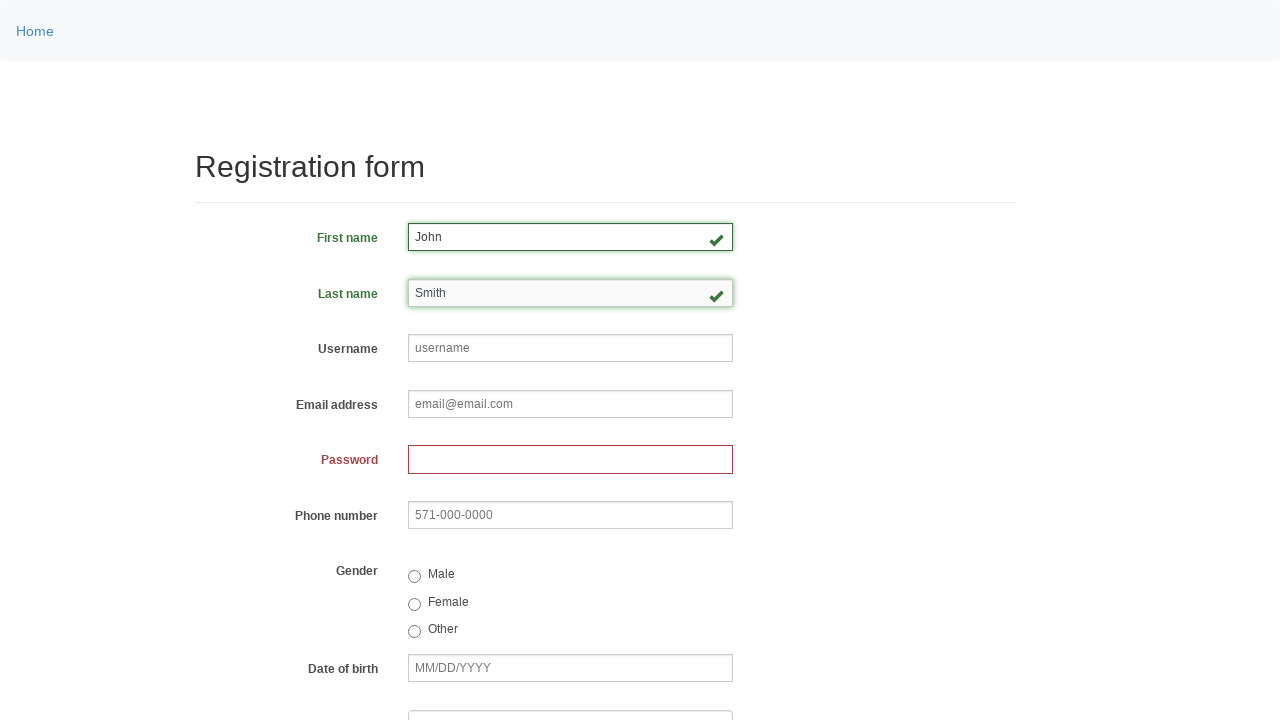

Filled username field with 'johnsmith123' on input[name='username']
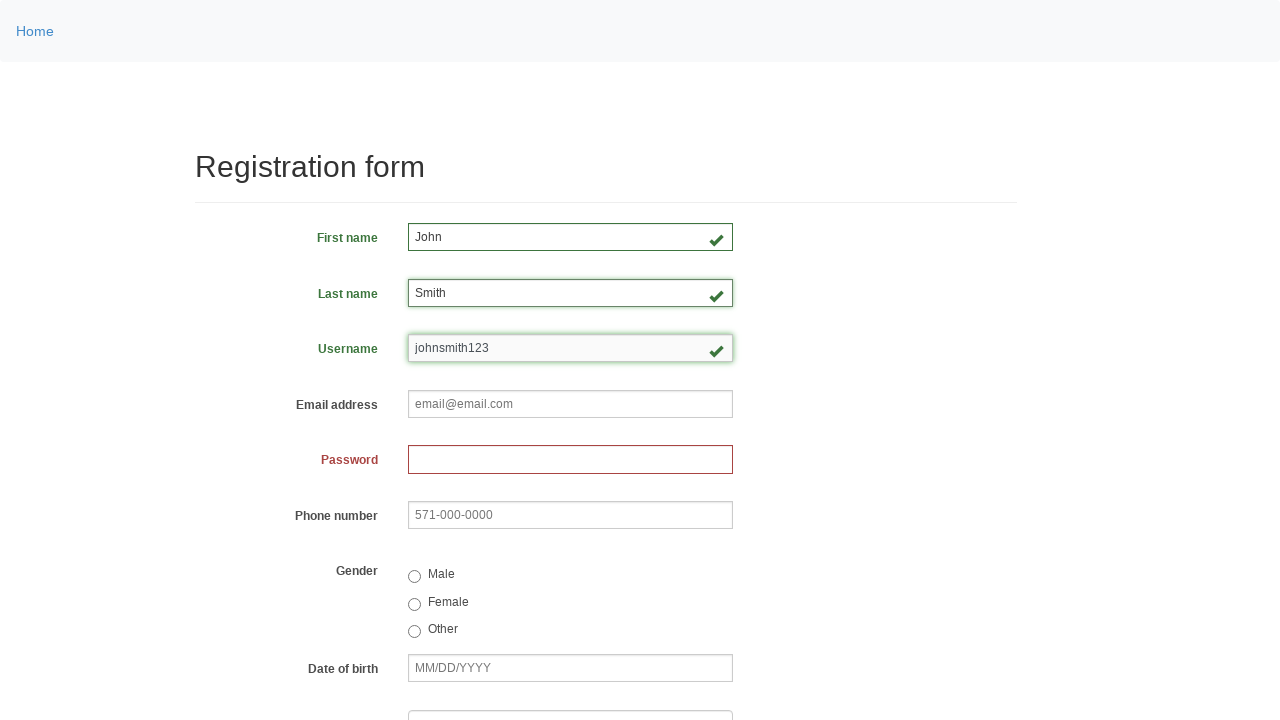

Filled email field with 'john.smith@email.com' on input[name='email']
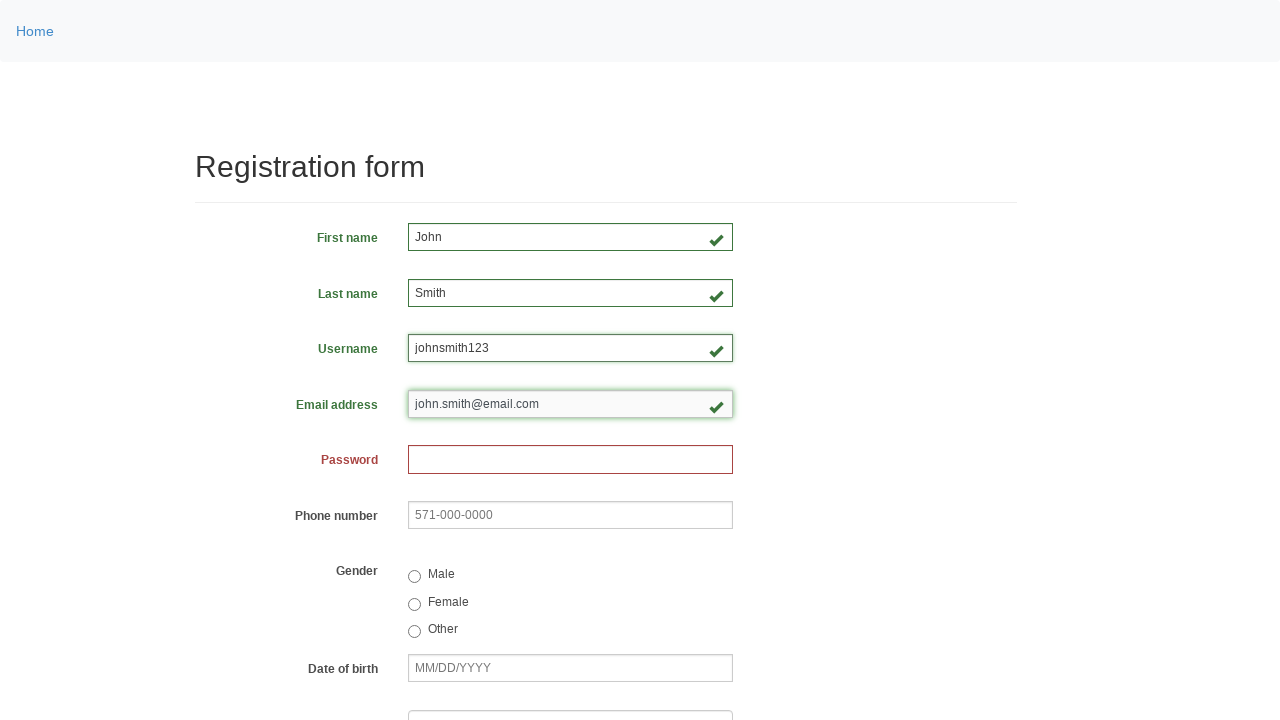

Filled password field with 'John1234' on input[name='password']
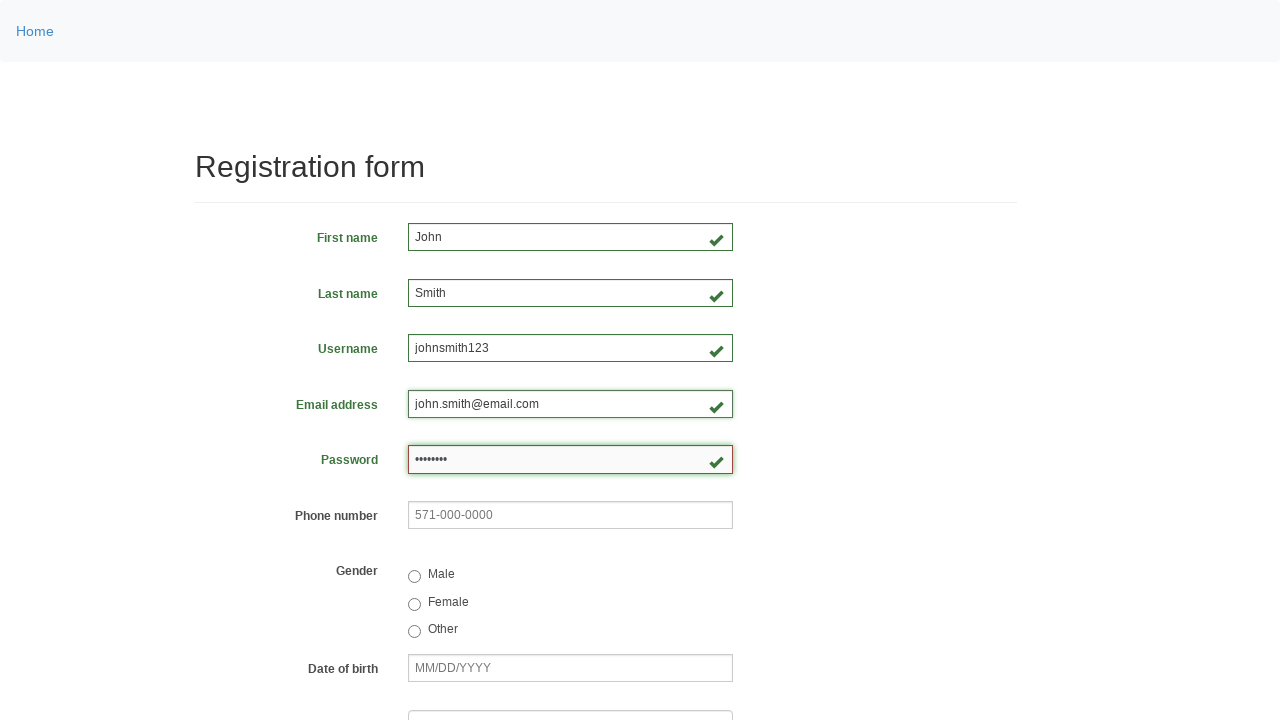

Filled phone number field with '123-456-7890' on input[name='phone']
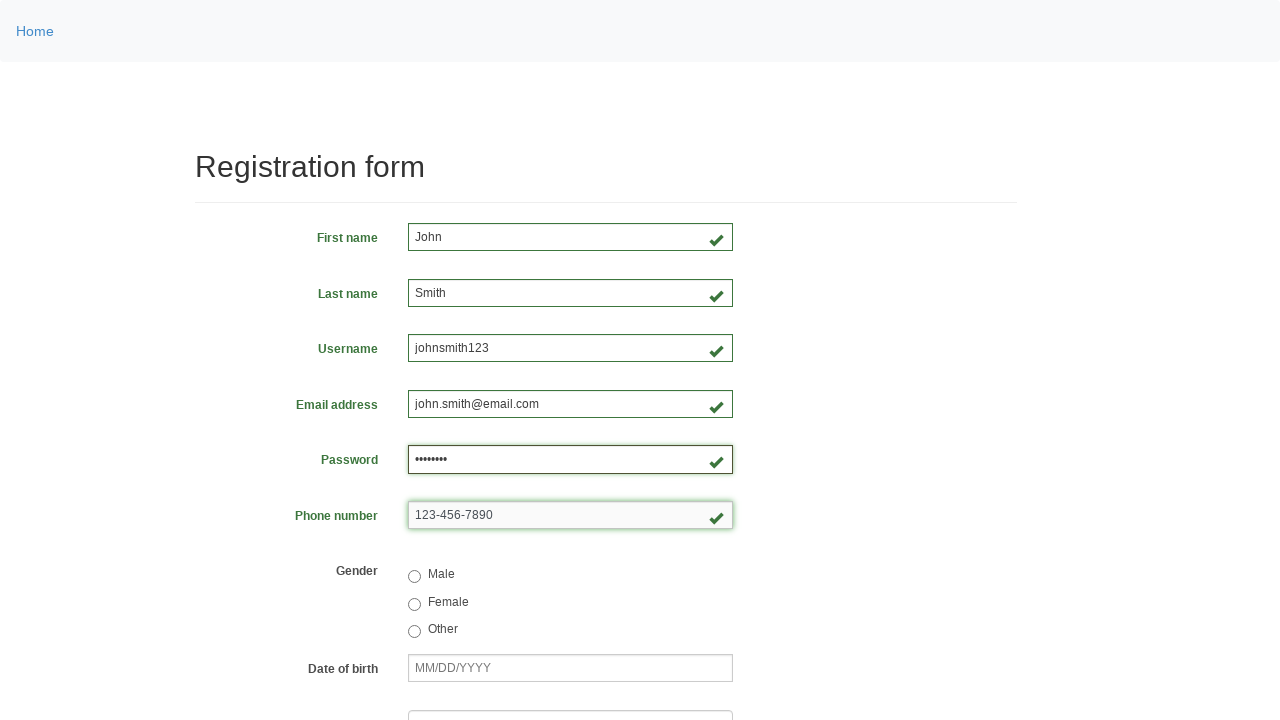

Selected Male gender option at (414, 577) on input[value='male']
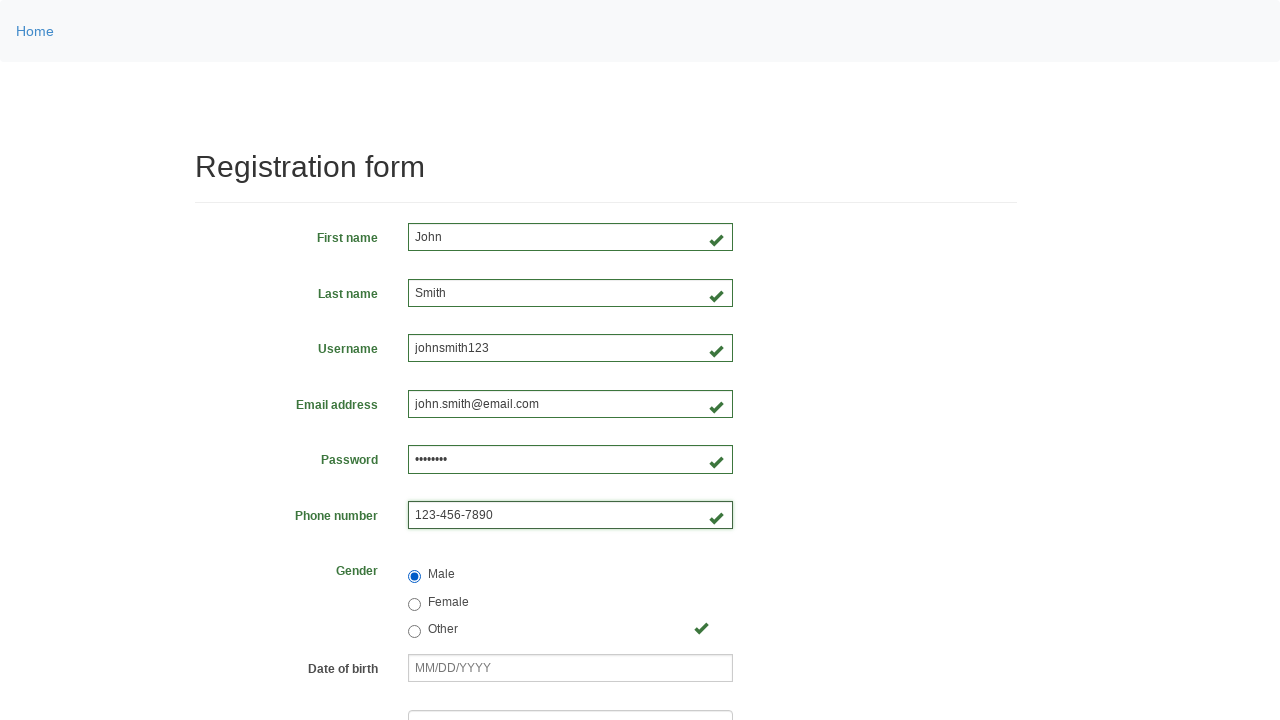

Filled date of birth field with '01/28/1990' on input[name='birthday']
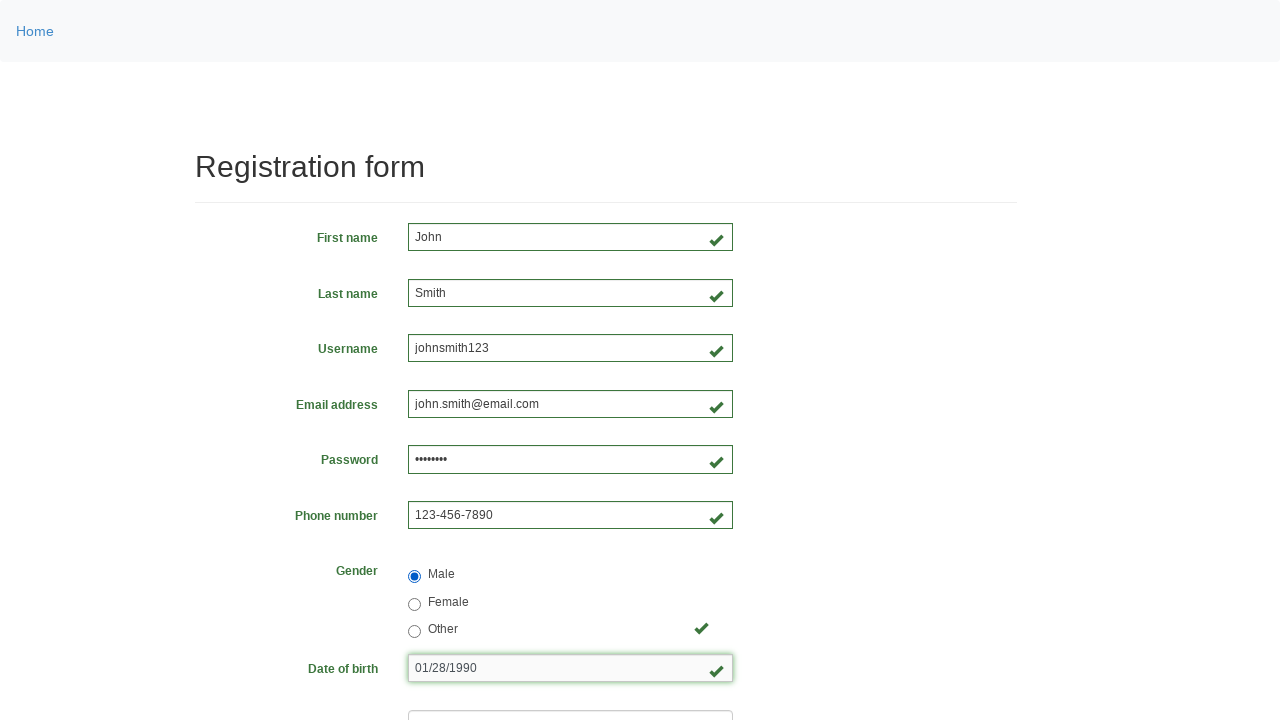

Selected department from dropdown (index 1) on select[name='department']
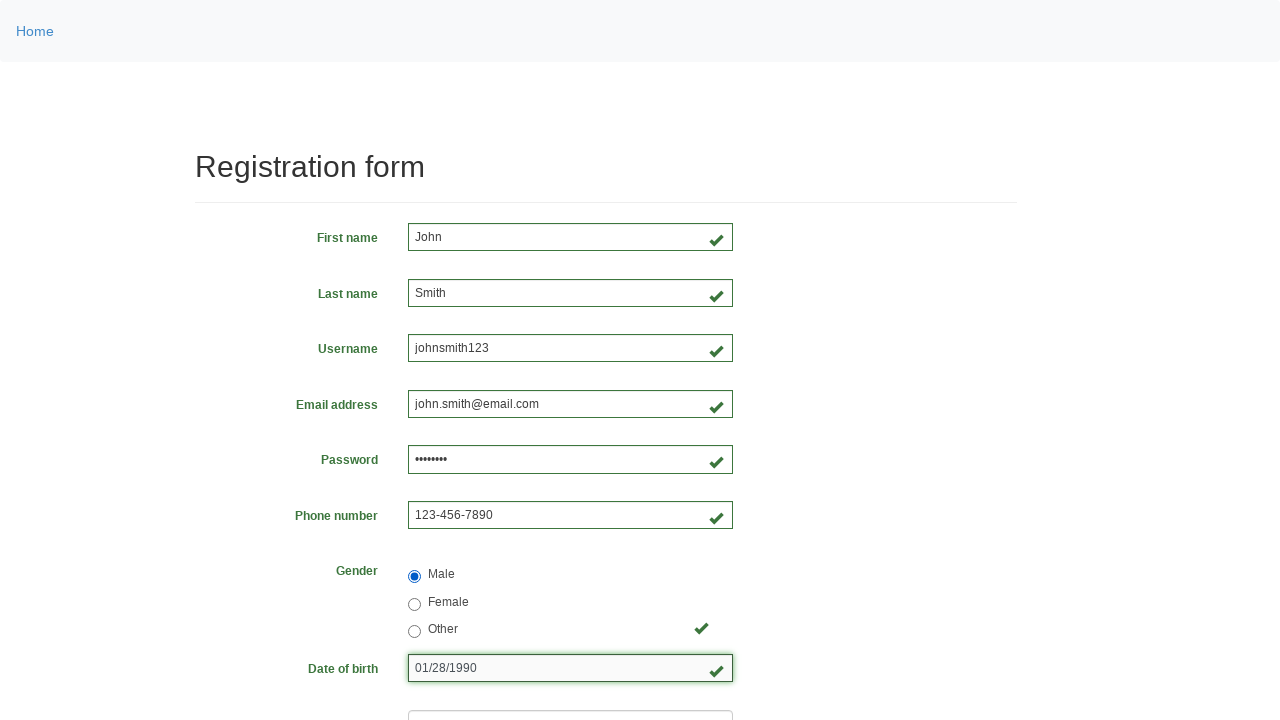

Selected job title 'SDET' from dropdown on select[name='job_title']
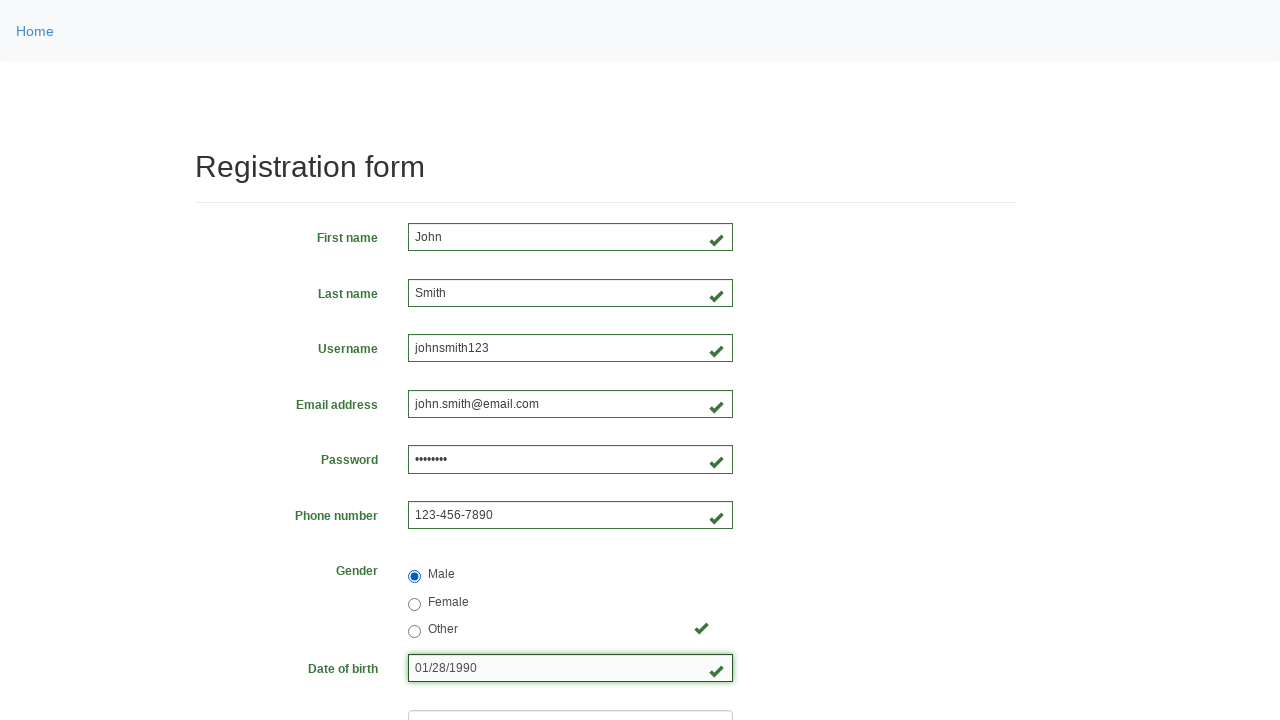

Selected Java checkbox for programming language at (465, 468) on #inlineCheckbox2
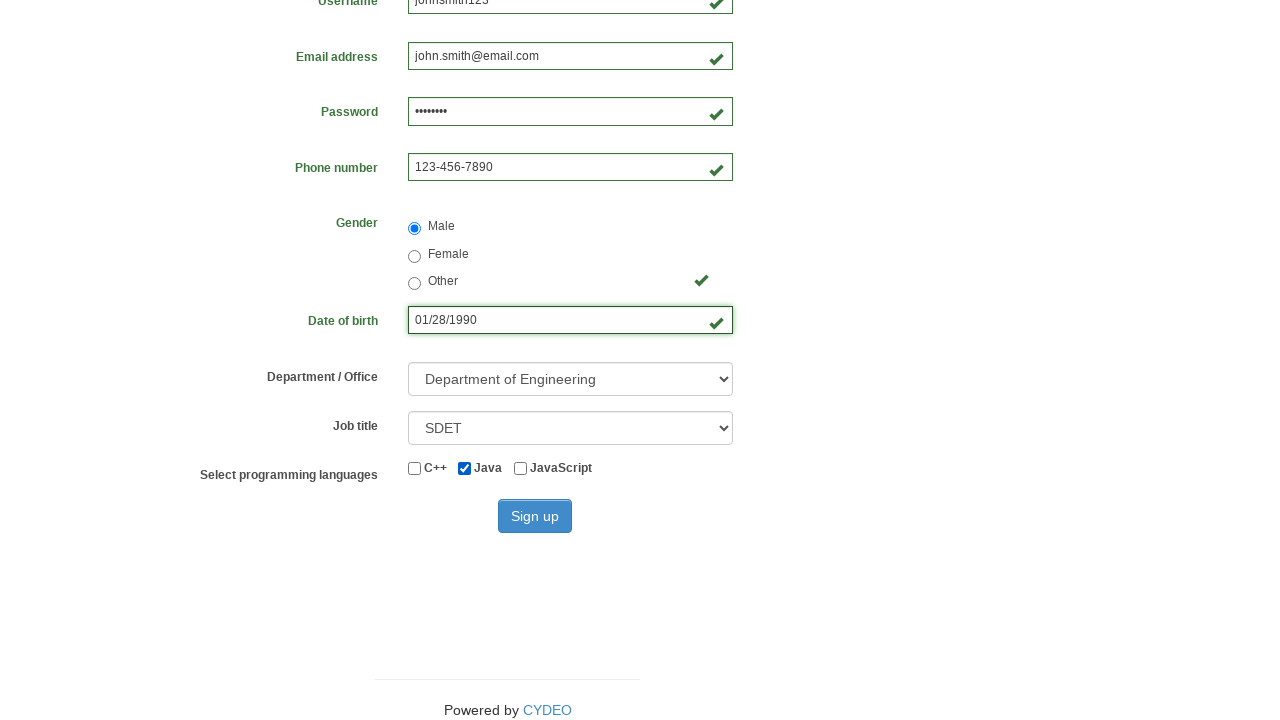

Clicked Sign up button to submit registration form at (535, 516) on button.btn.btn-primary
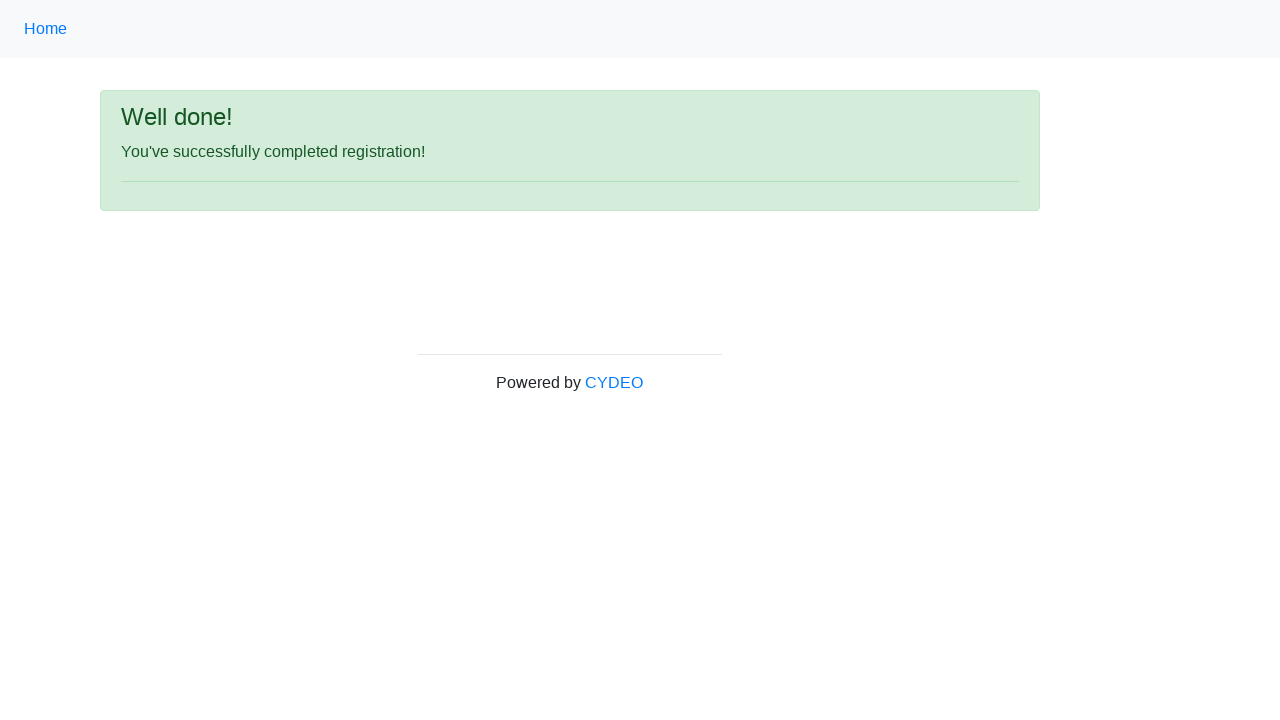

Success message alert appeared on page
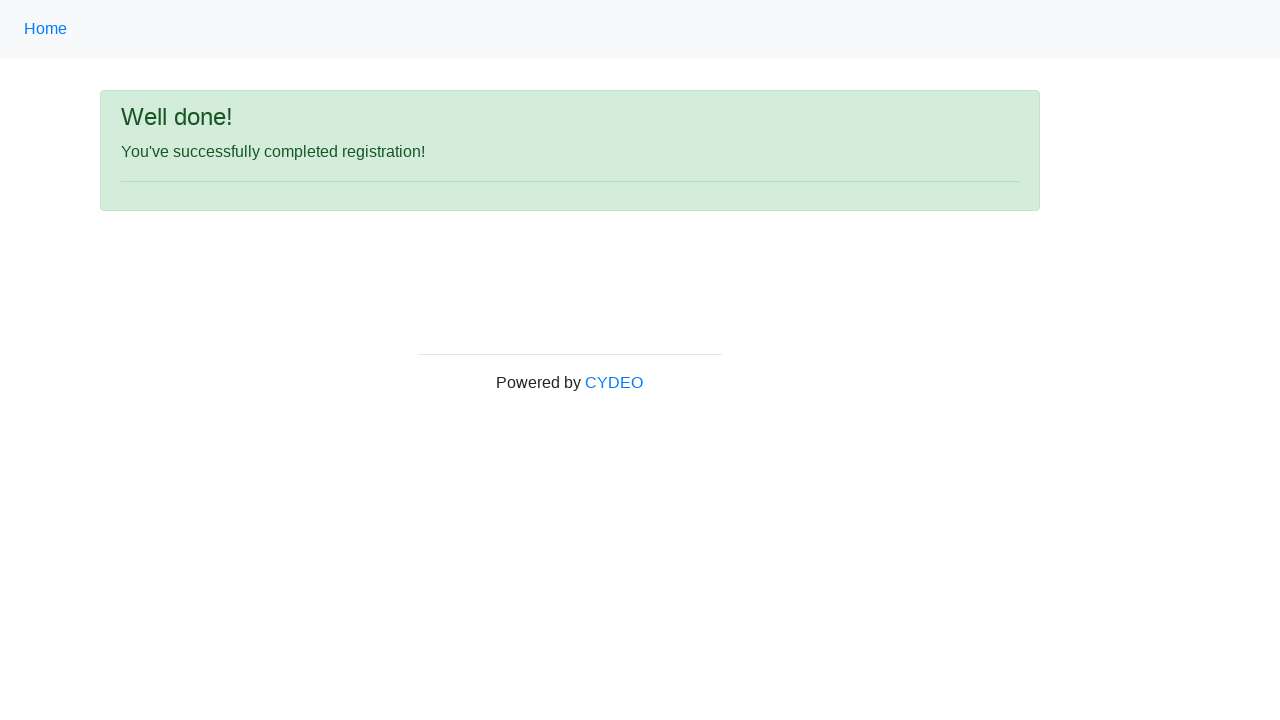

Retrieved success message text
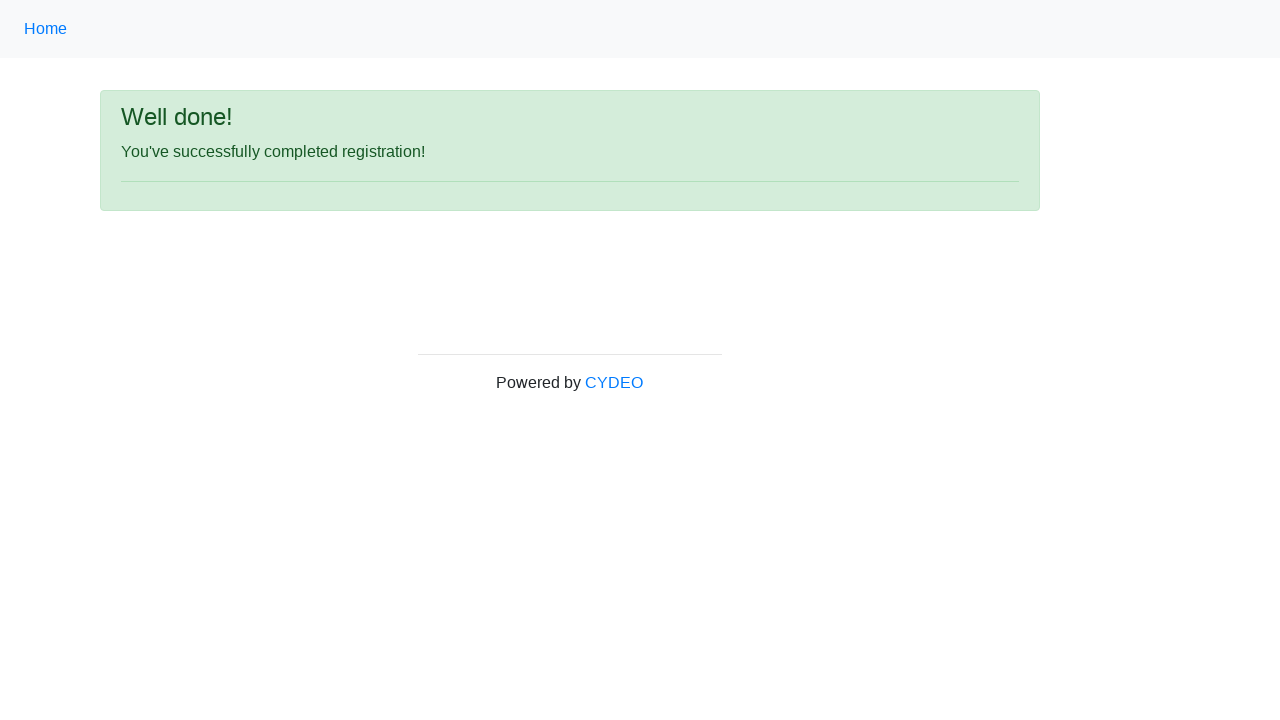

Verified success message equals 'Well done!' - registration successful
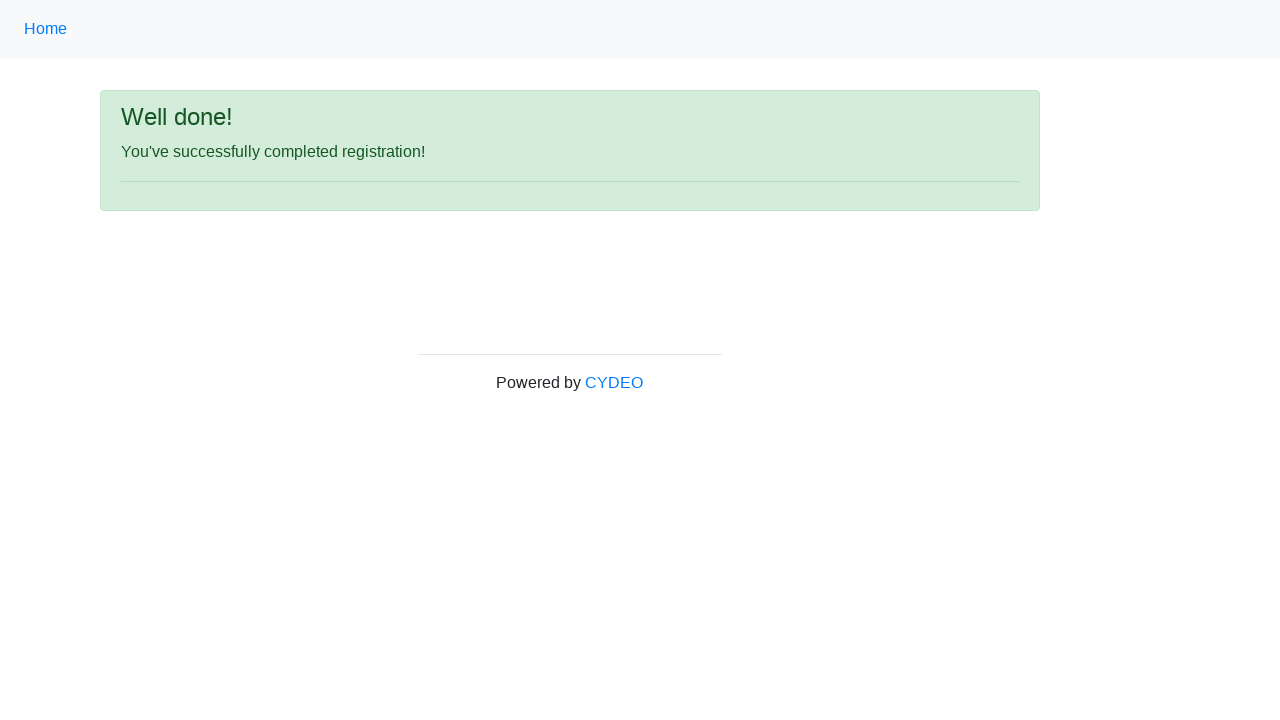

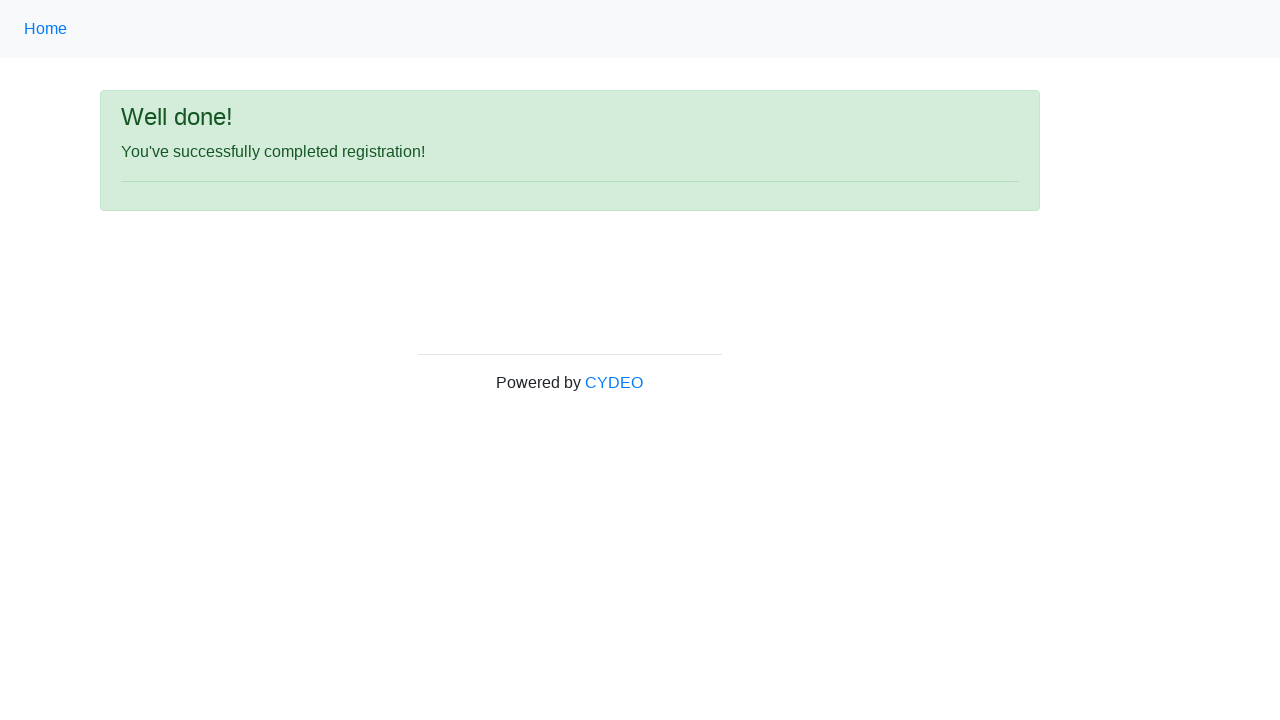